Tests iframe handling by switching to a frame and clicking a button inside it

Starting URL: https://www.leafground.com/frame.xhtml

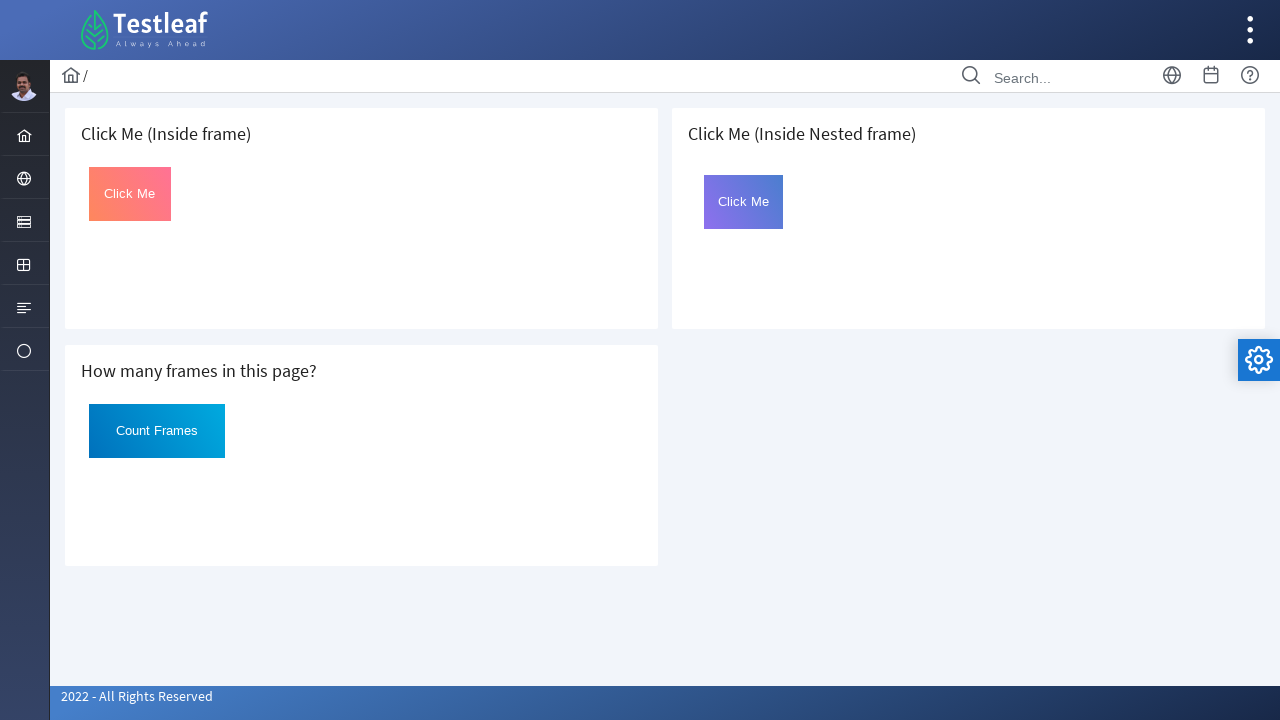

Navigated to iframe handling test page
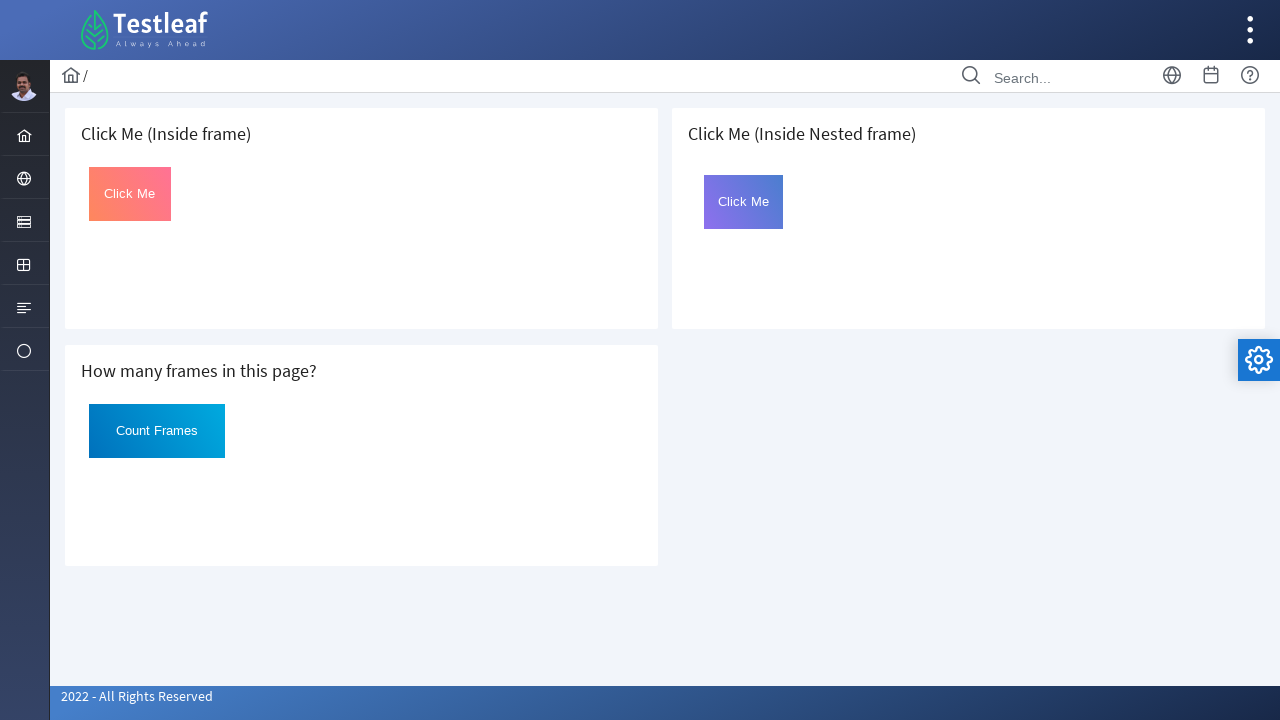

Located first iframe on page
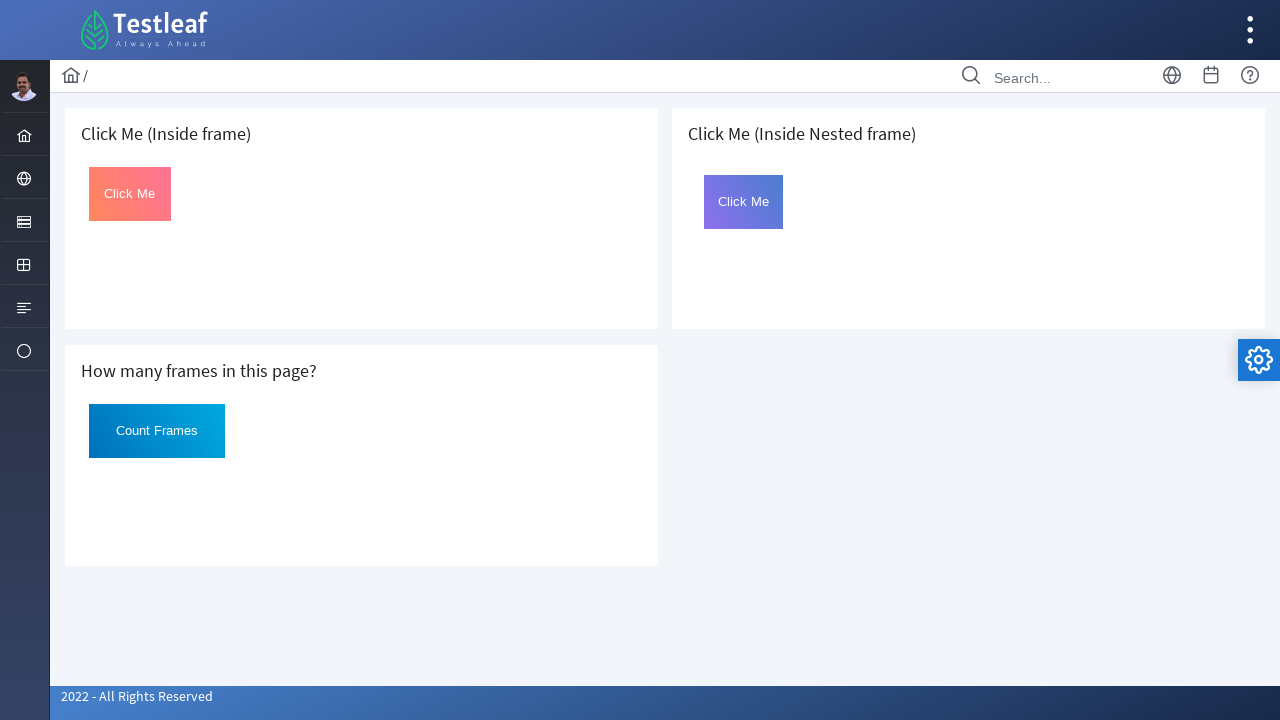

Clicked button inside iframe at (130, 194) on iframe >> nth=0 >> internal:control=enter-frame >> #Click
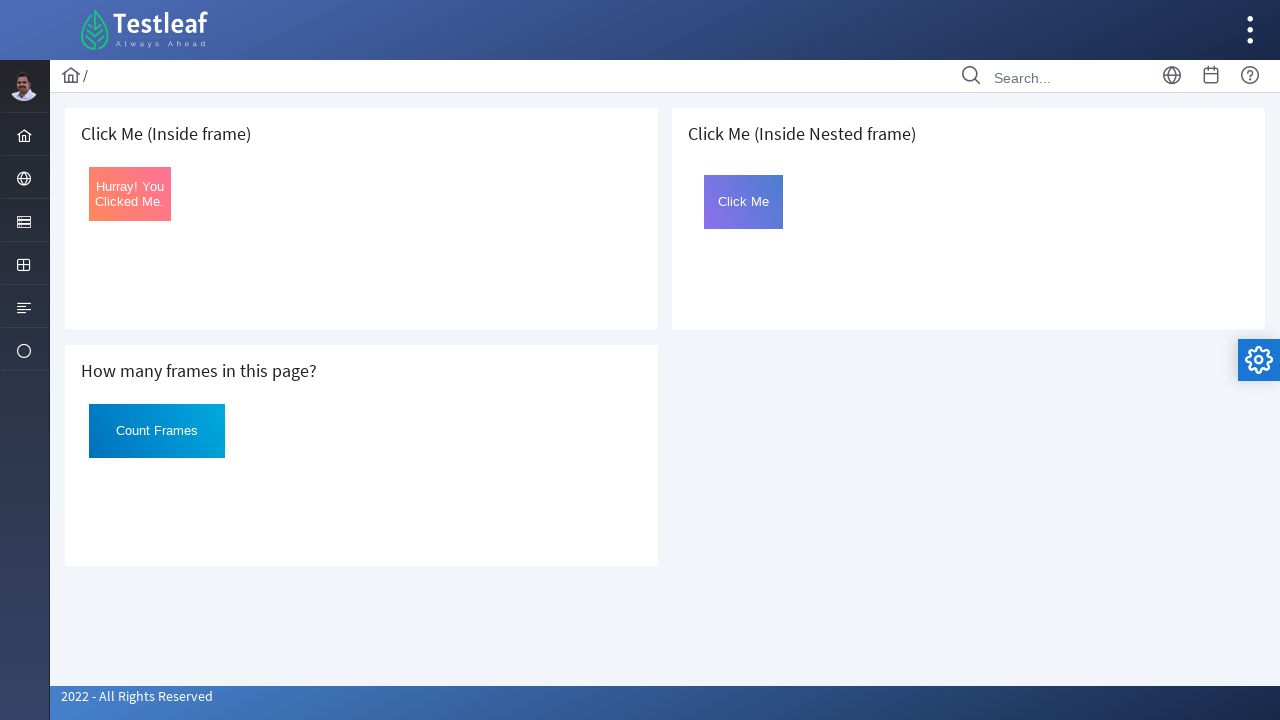

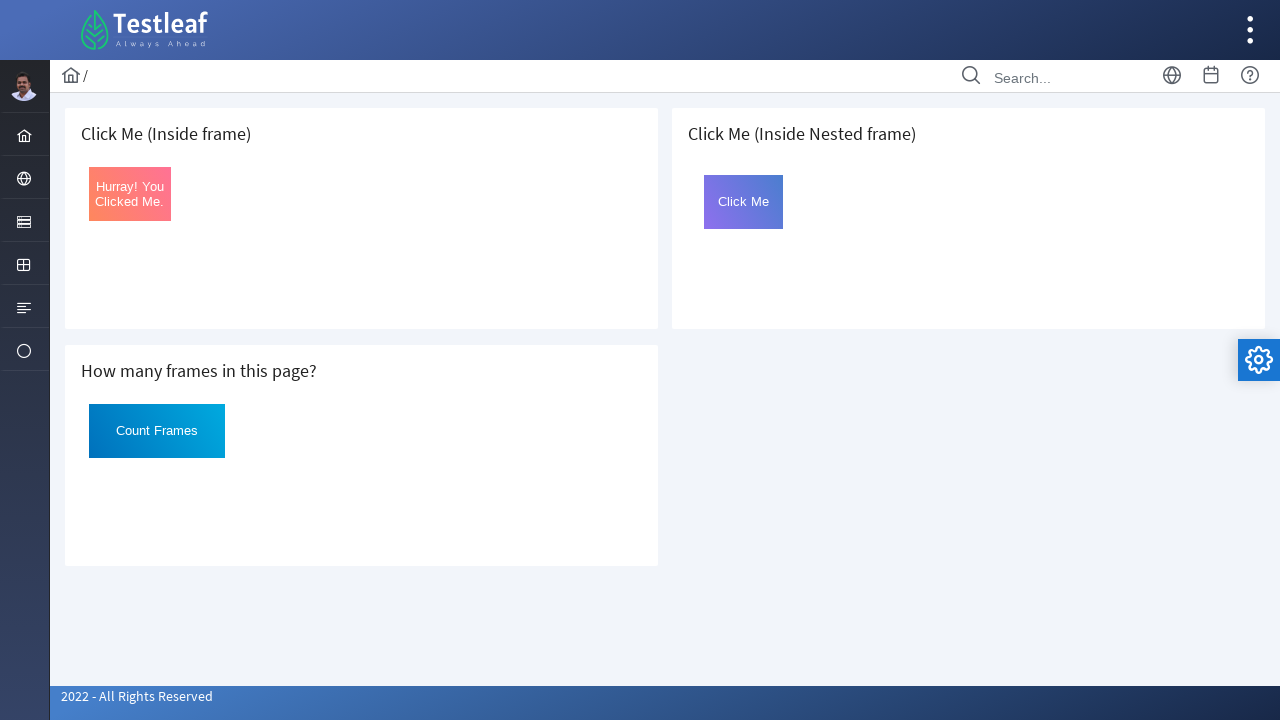